Tests an AJAX form submission by filling in title and description fields, clicking submit, and verifying the processing message appears

Starting URL: https://www.lambdatest.com/selenium-playground/ajax-form-submit-demo

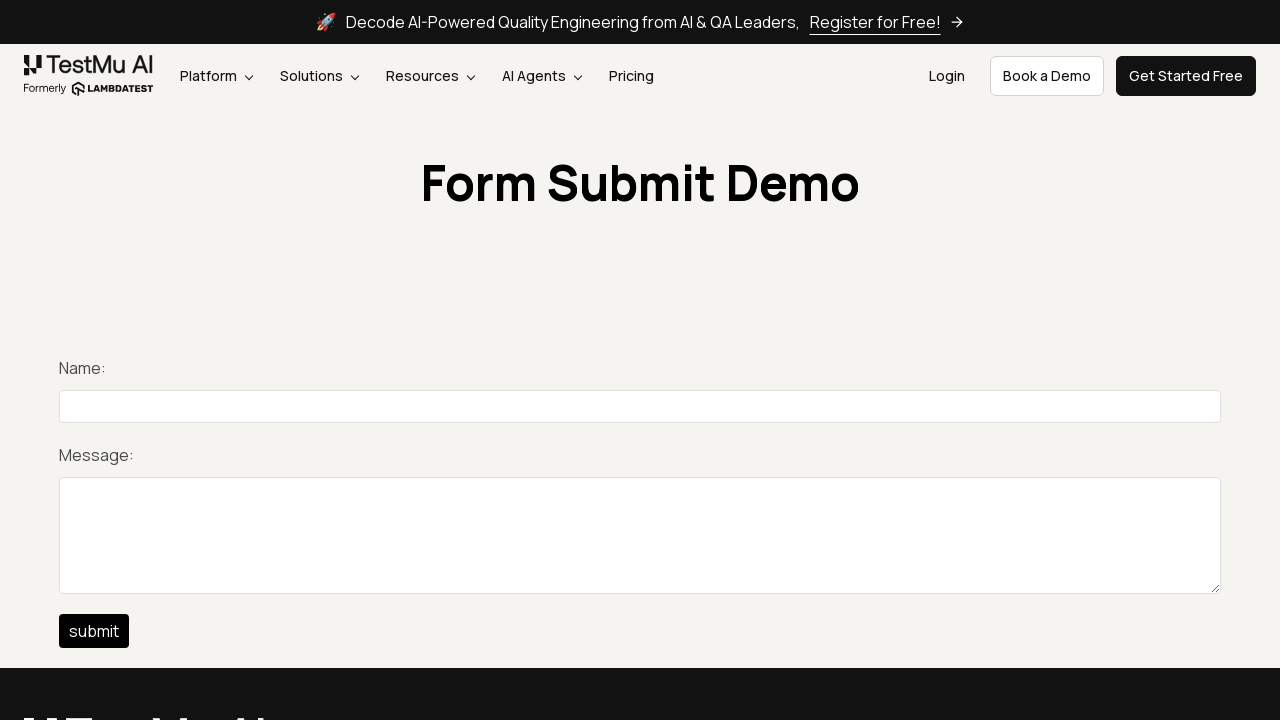

Navigated to LambdaTest AJAX form submit demo page
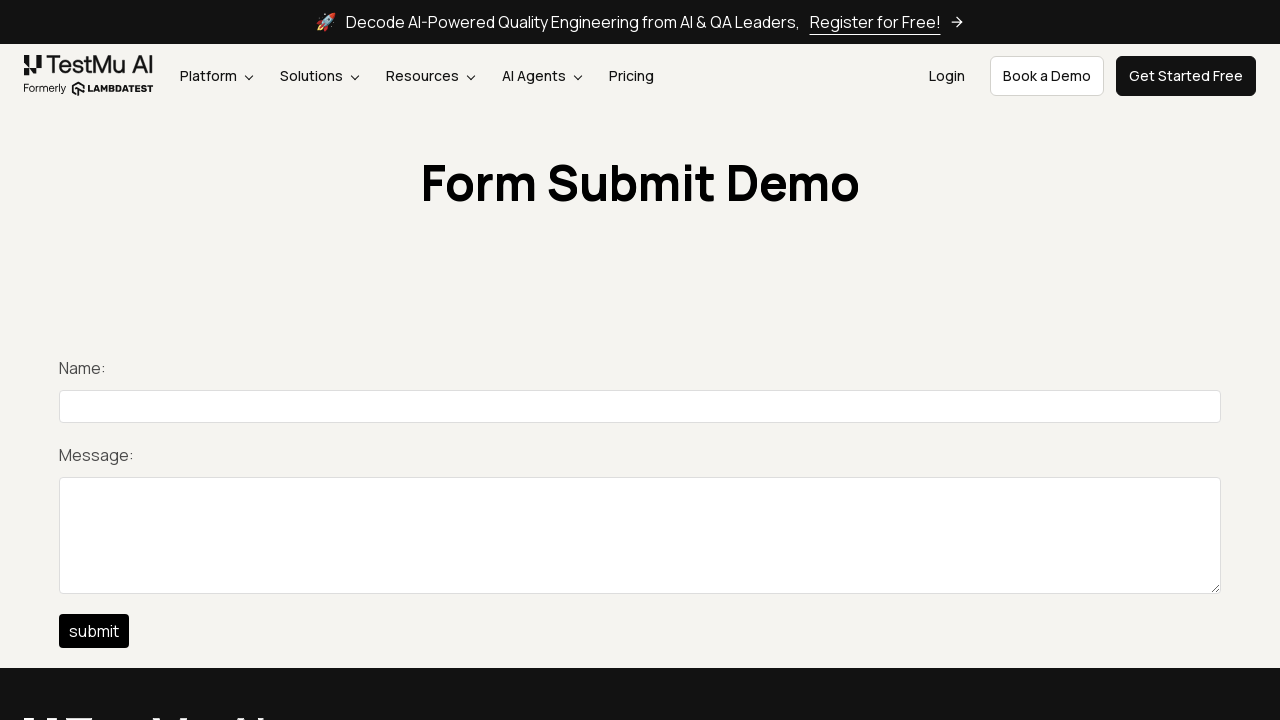

Filled title field with 'Pytest tutorial' on #title
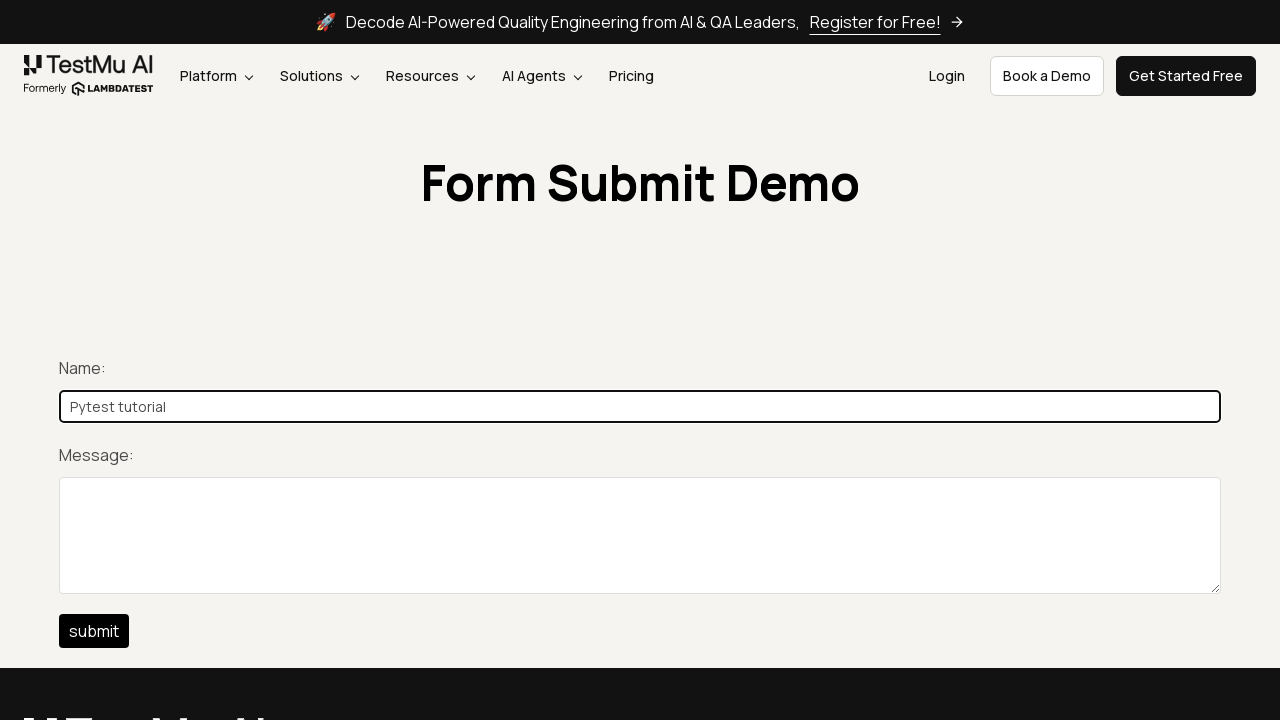

Filled description field with 'LambdaTest Selenium Playground' on #description
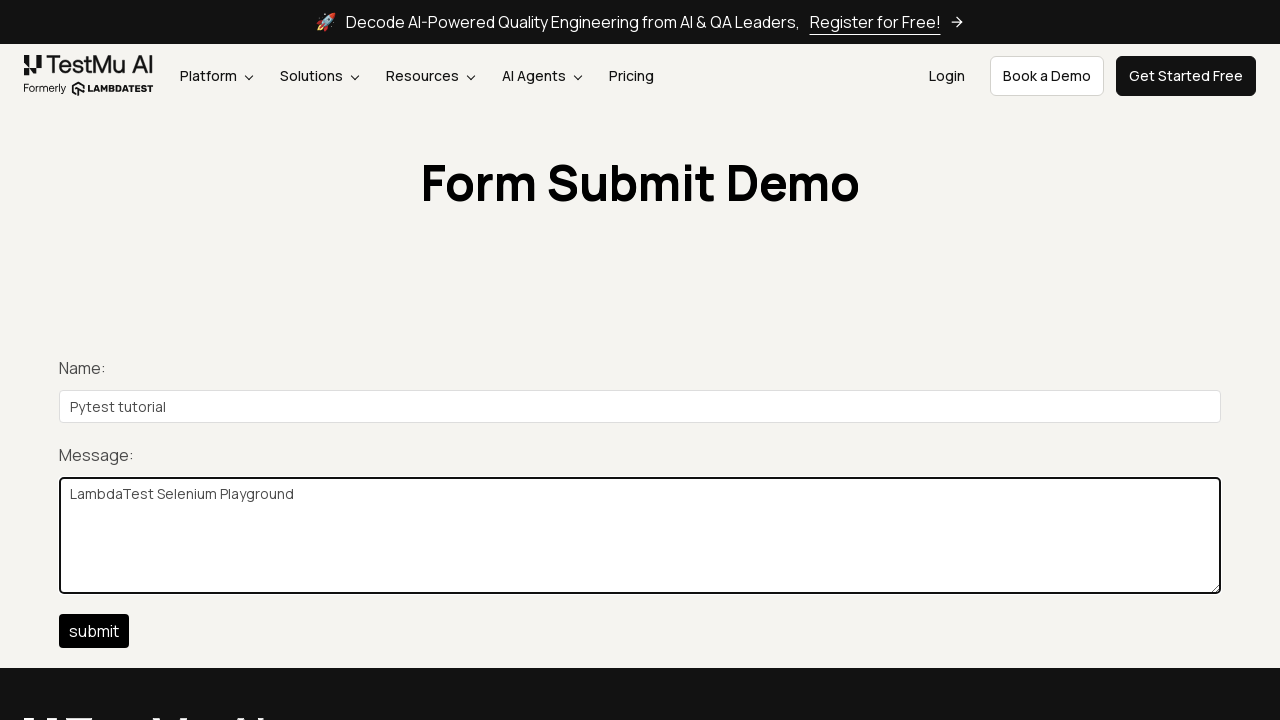

Clicked the submit button at (94, 631) on #btn-submit
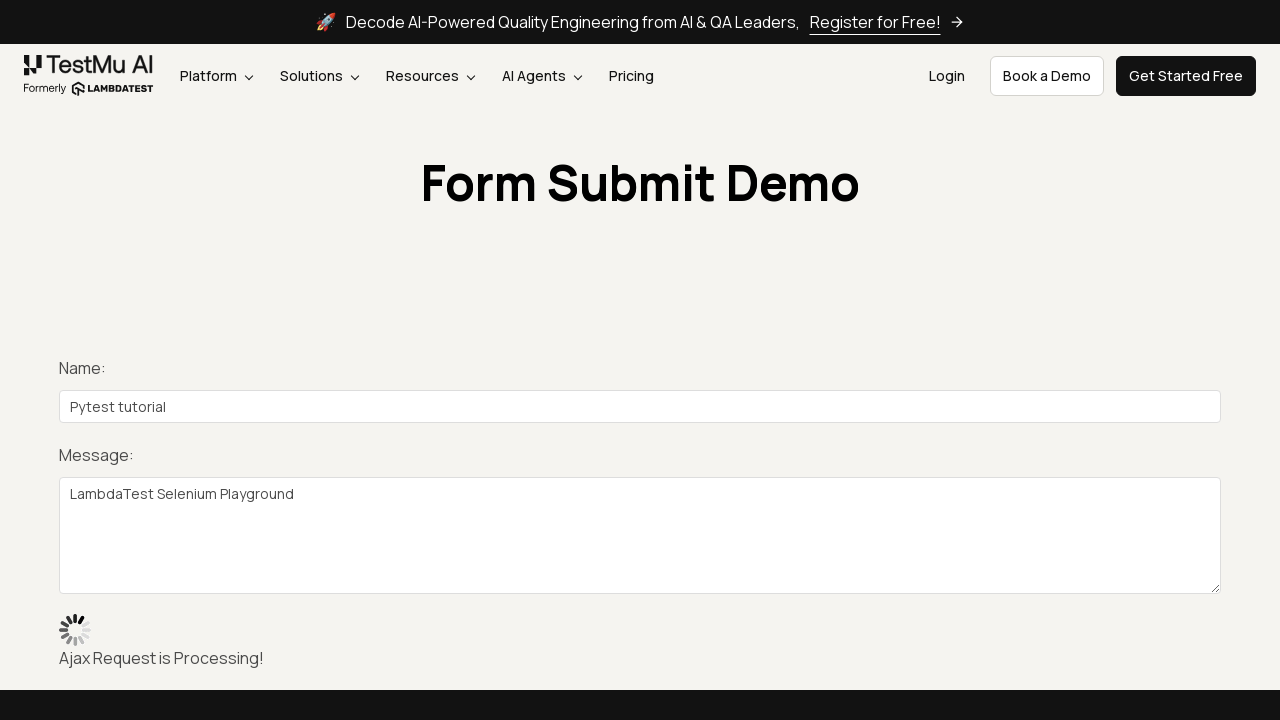

Processing message element loaded
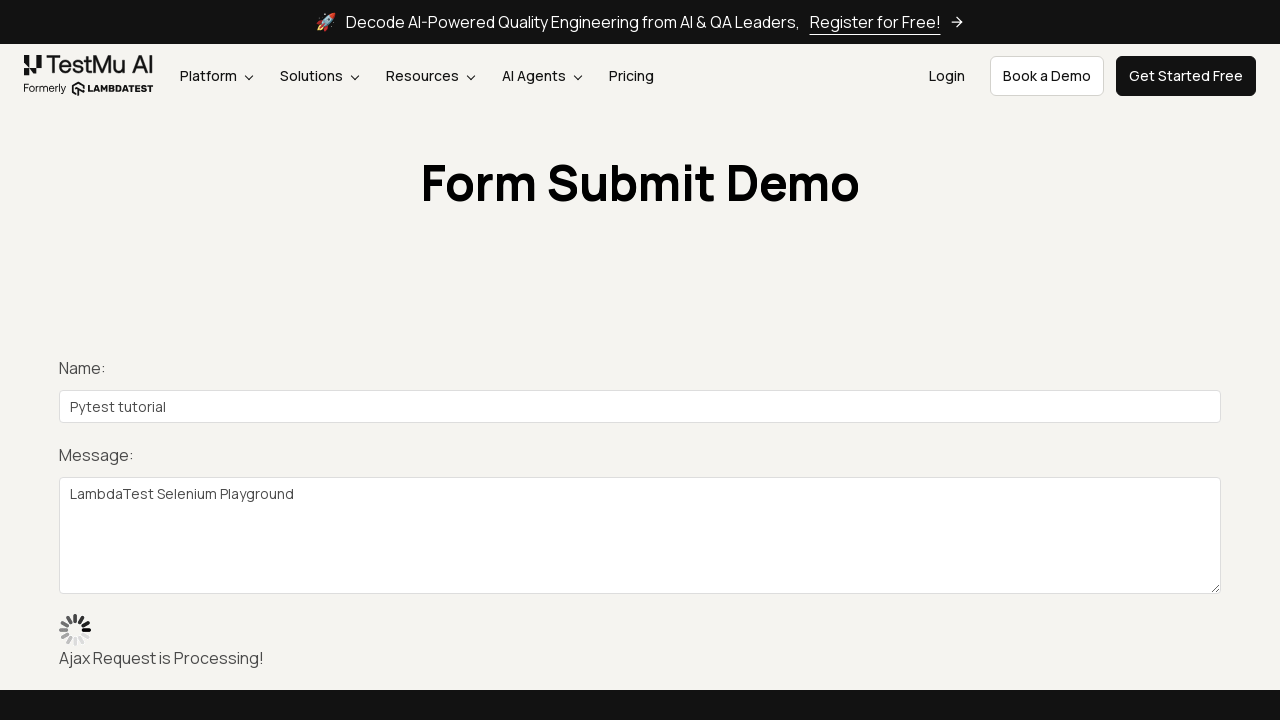

Retrieved processing message text content
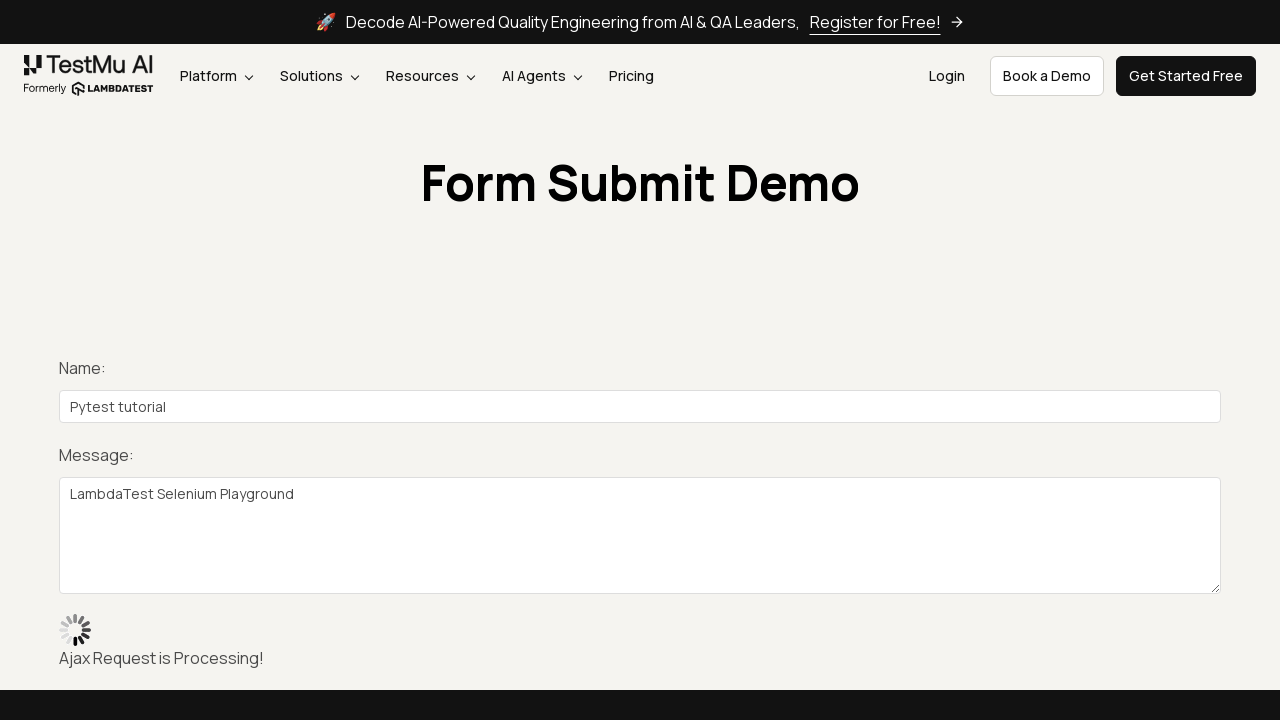

Verified 'Processing' text appears in submit control message
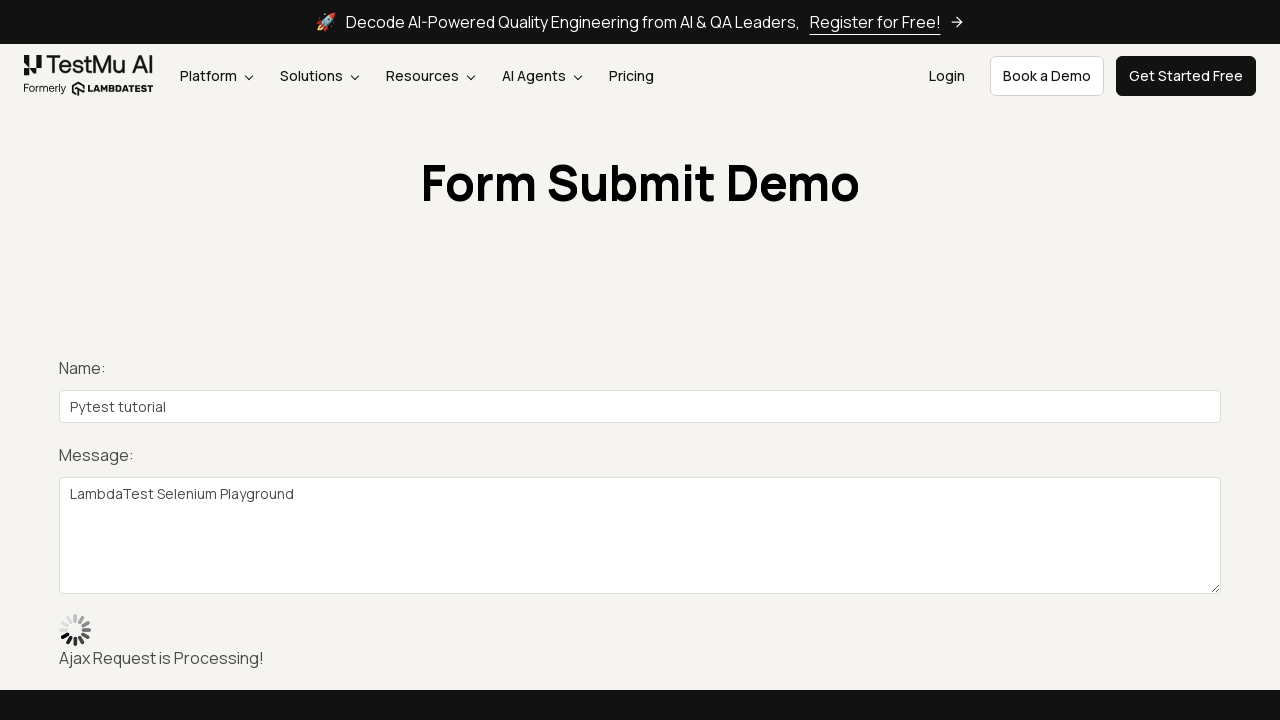

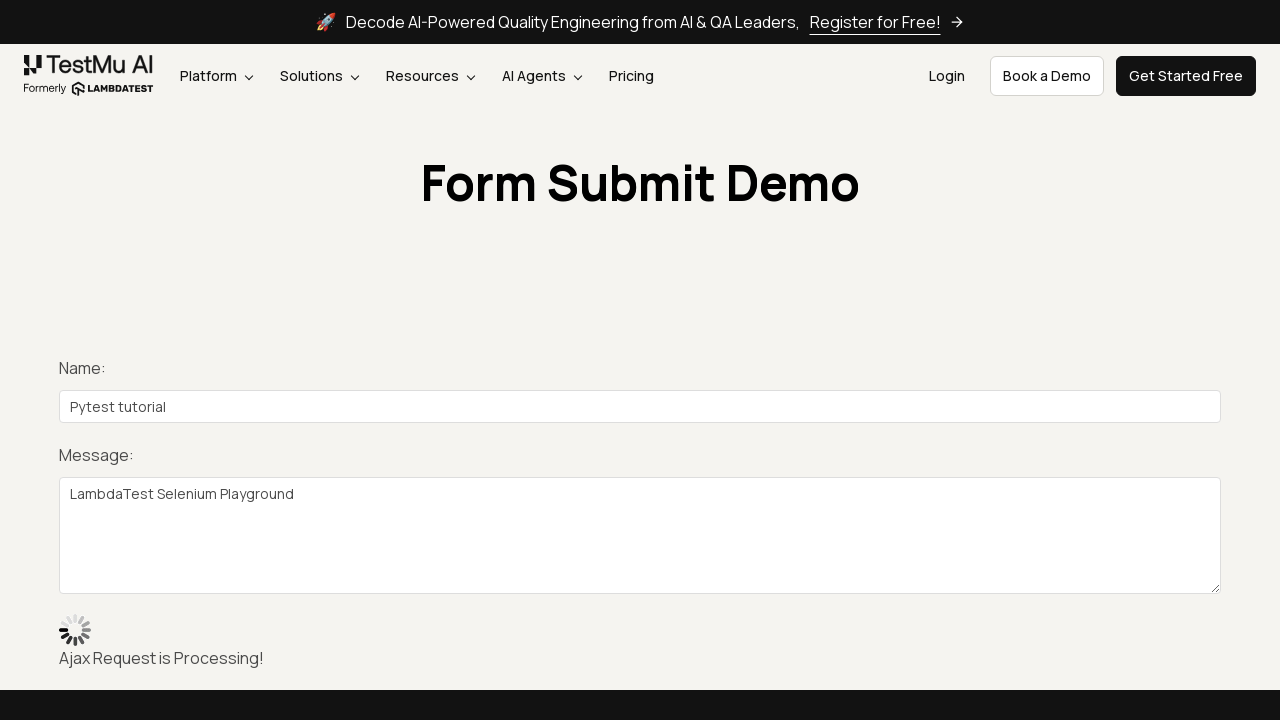